Tests table filtering functionality by searching for "Rice" and verifying that filtered results are displayed correctly

Starting URL: https://rahulshettyacademy.com/seleniumPractise/#/offers

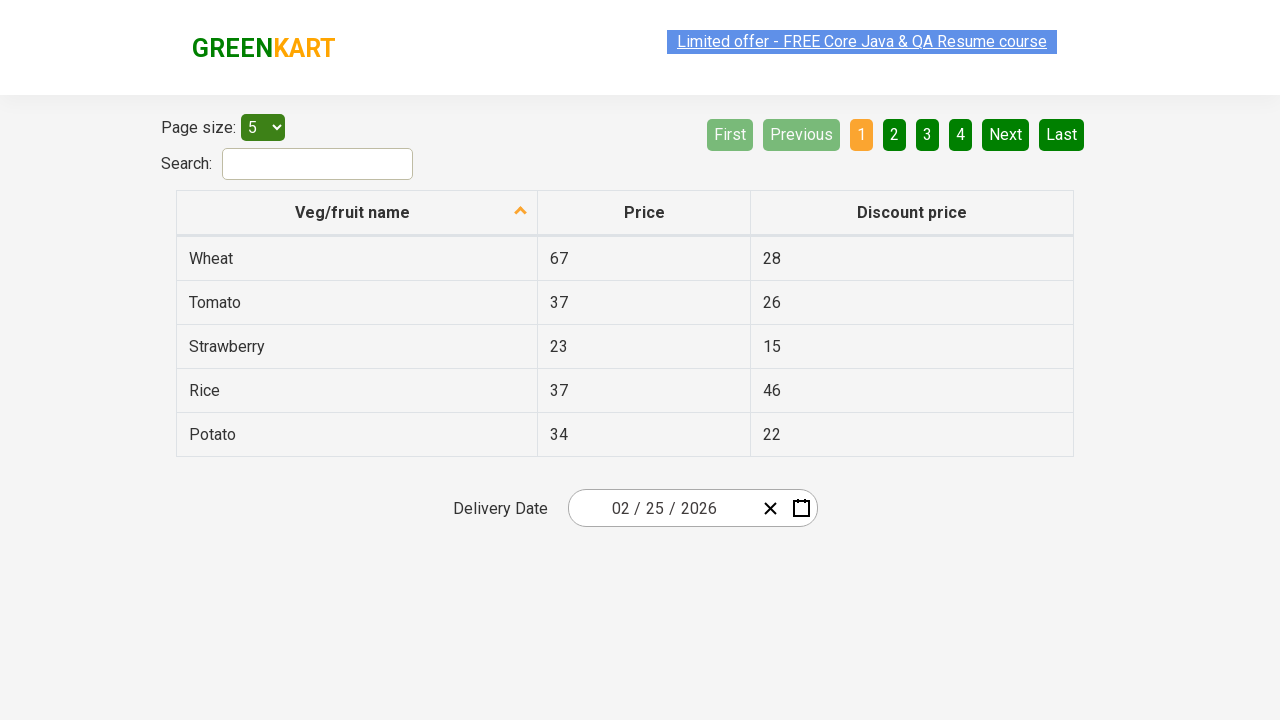

Entered 'Rice' in the search field to filter table on #search-field
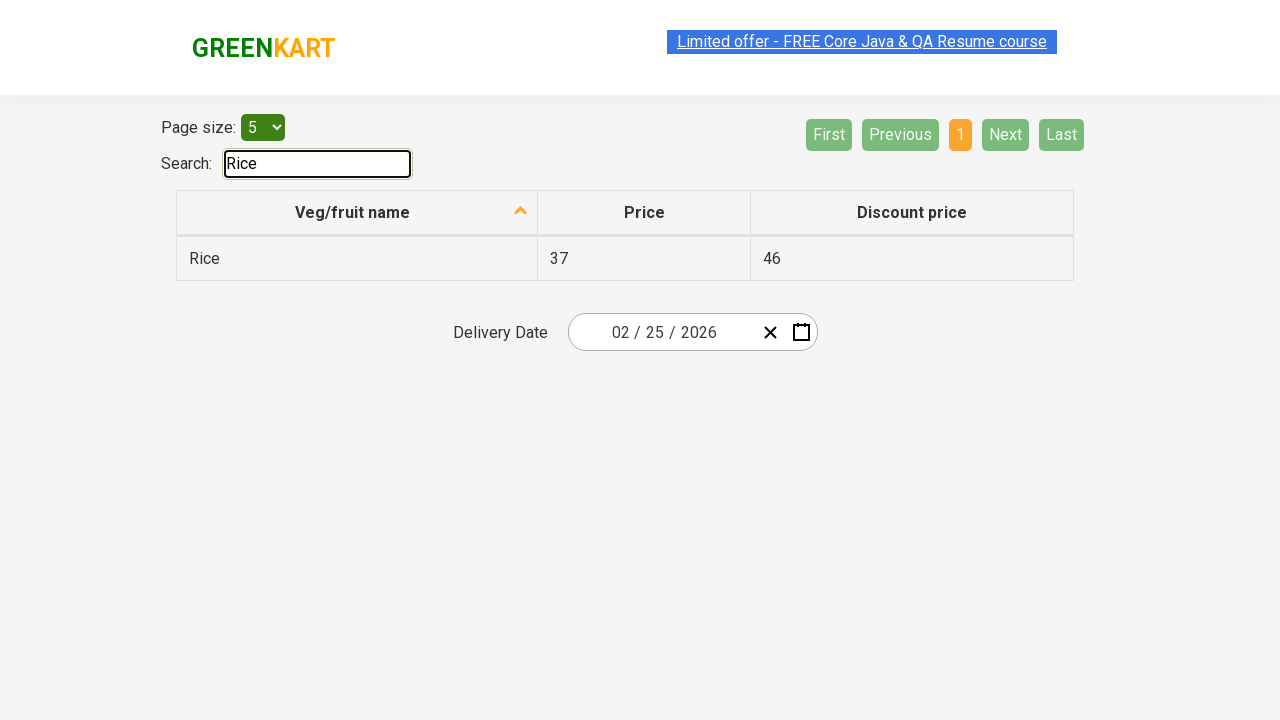

Waited for table filtering to apply
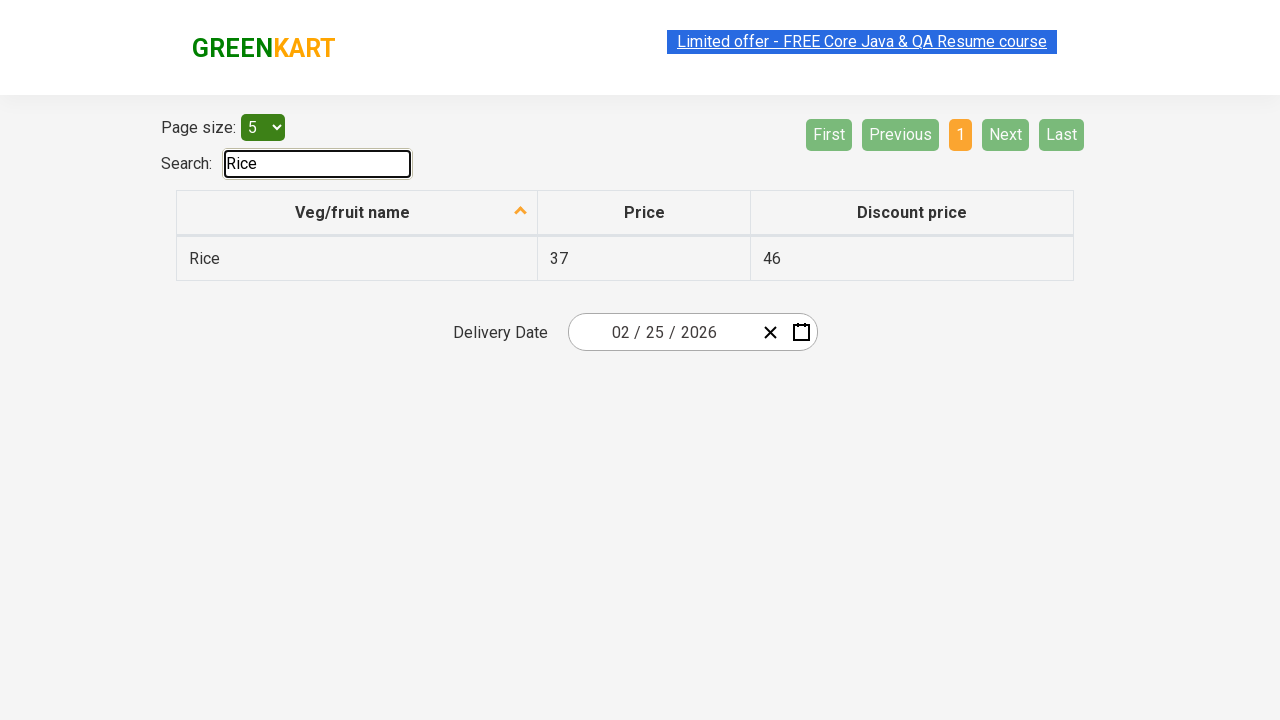

Retrieved all filtered items from first column of table
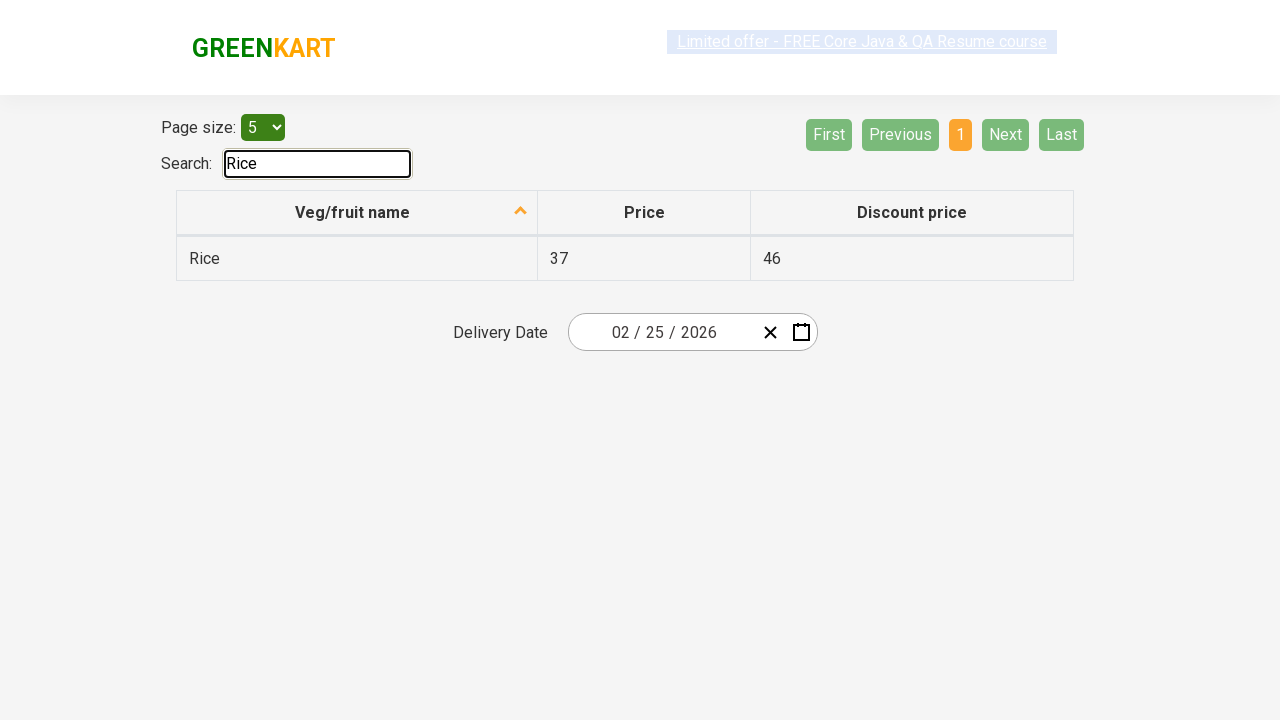

Verified filtered item contains 'Rice': Rice
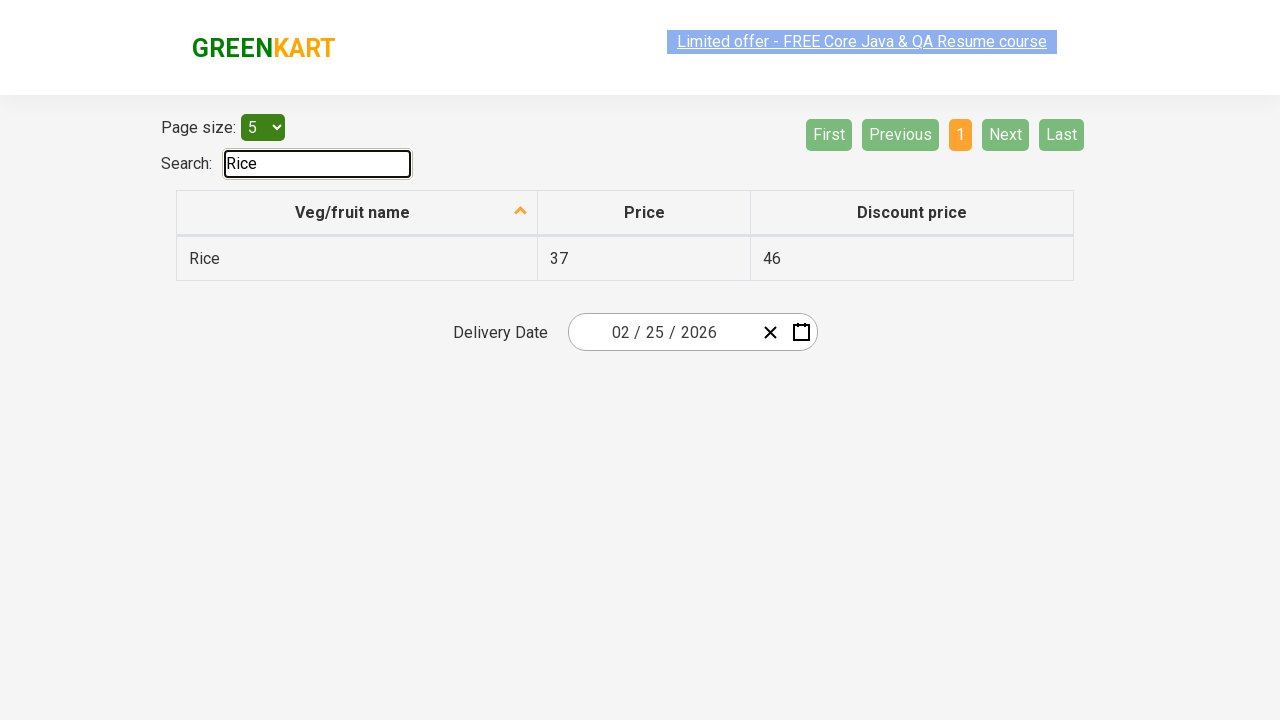

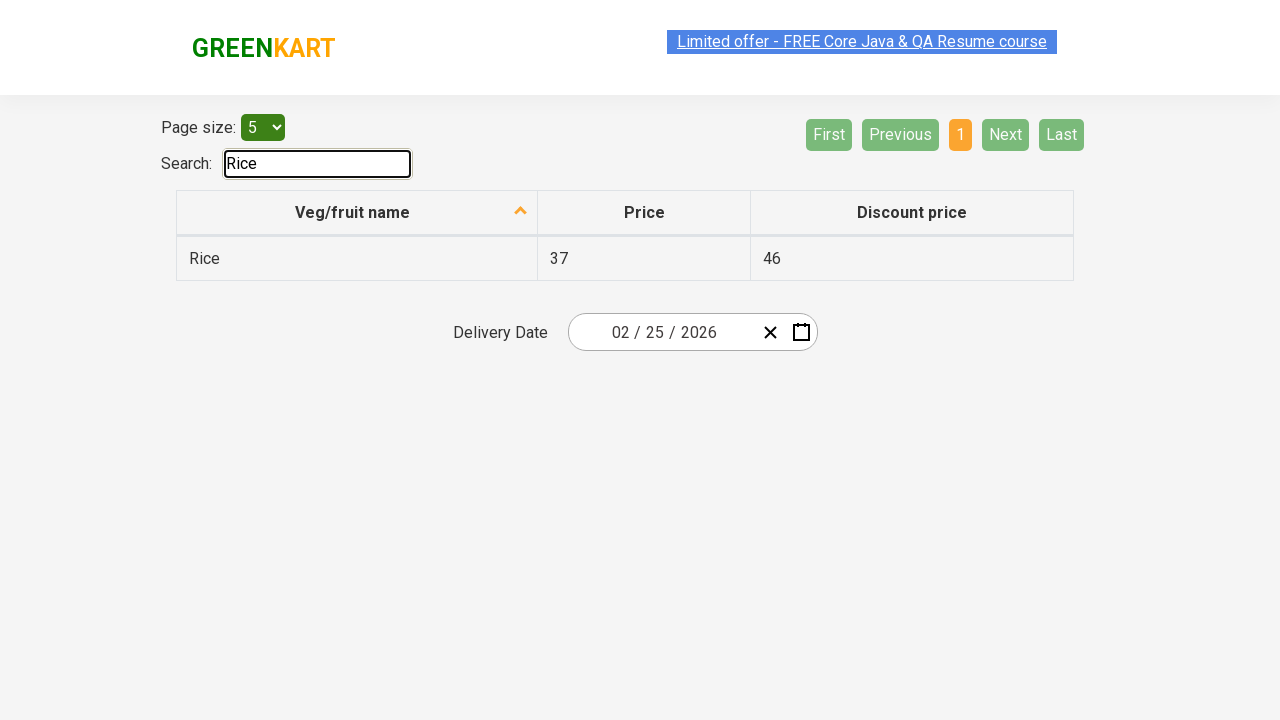